Tests adding and removing elements by clicking Add Element button multiple times then deleting the created elements

Starting URL: https://the-internet.herokuapp.com/

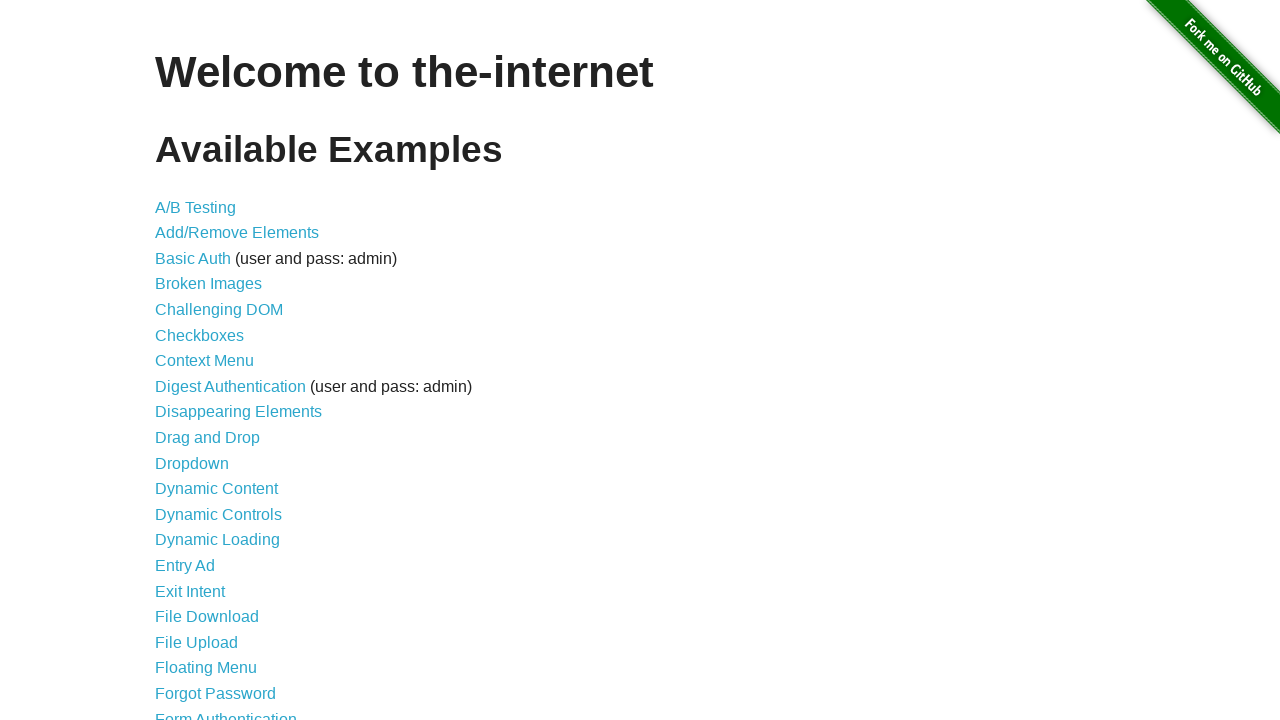

Clicked on Add/Remove Elements link at (237, 233) on xpath=//*[contains(text(), 'Add/Remove Elements')]
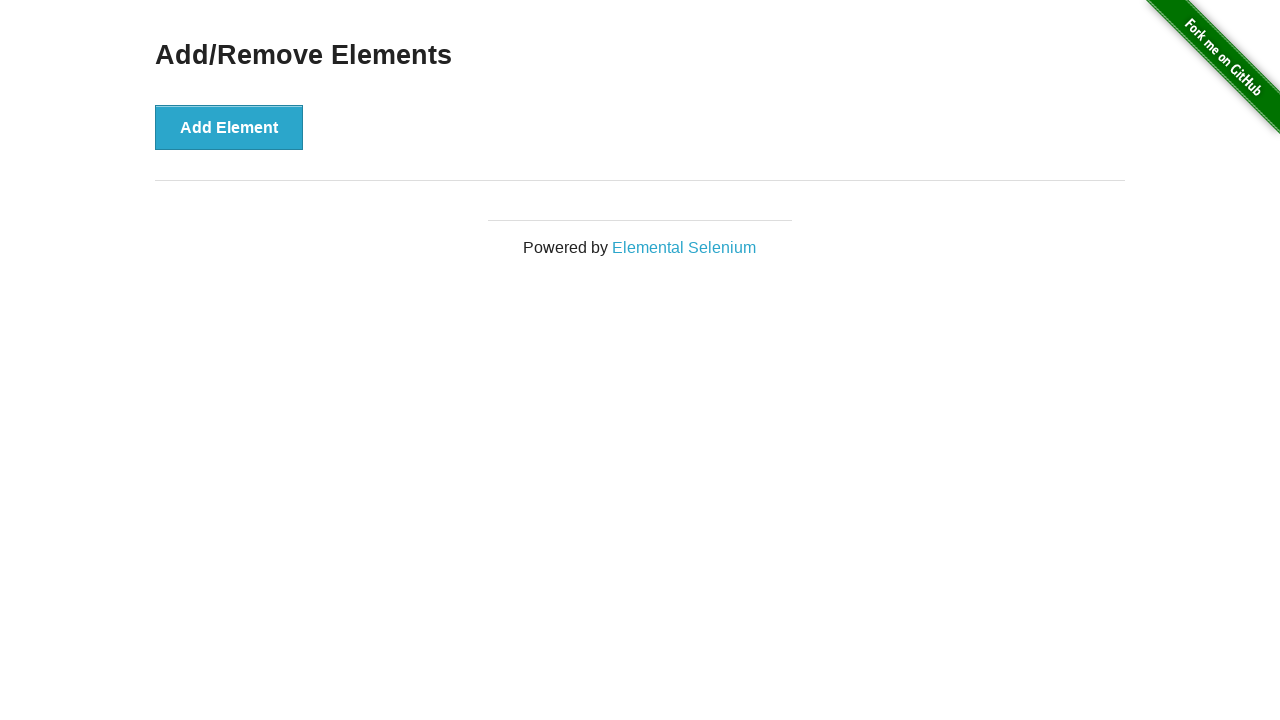

Add Element button loaded on page
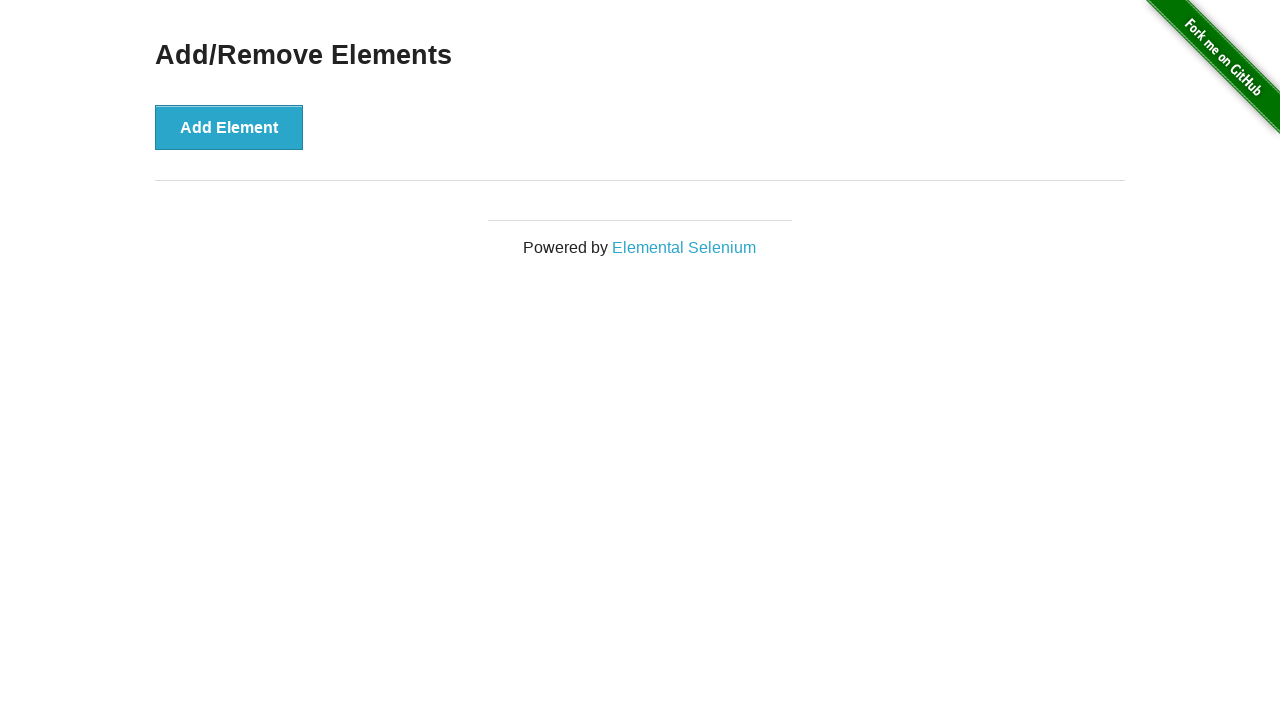

Clicked Add Element button (first time) at (229, 127) on text=Add Element
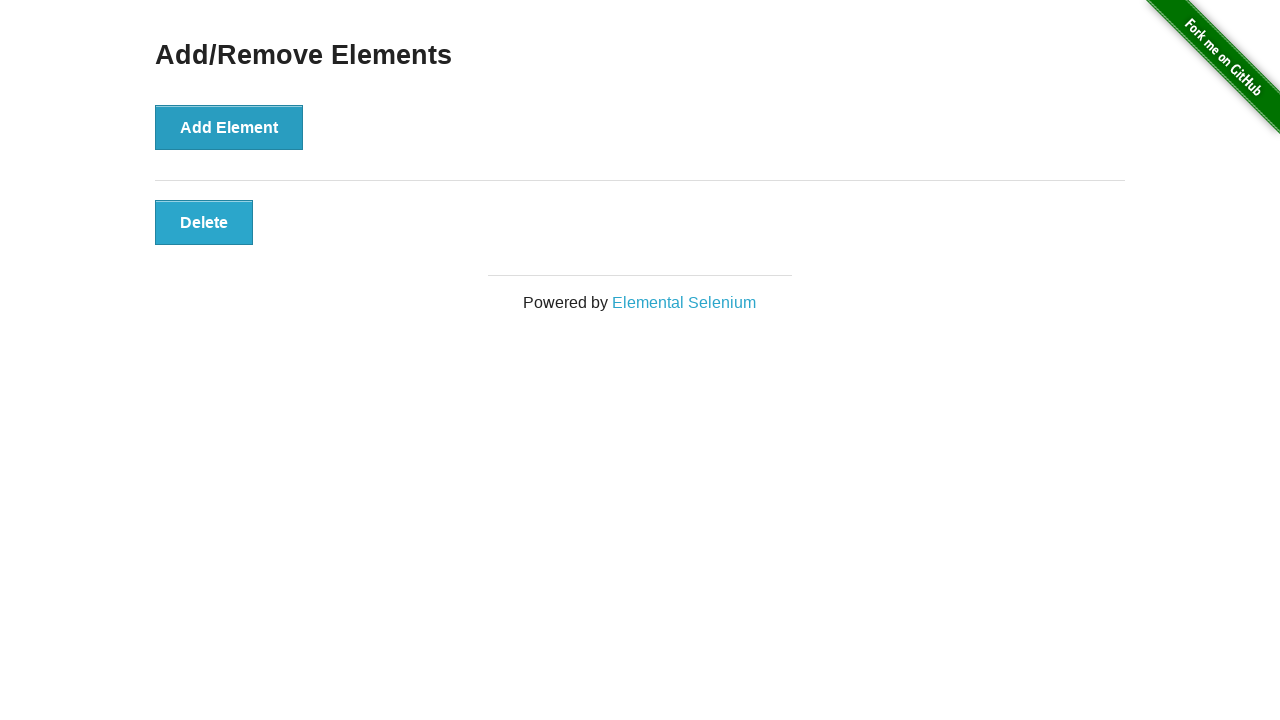

Clicked Add Element button (second time) at (229, 127) on text=Add Element
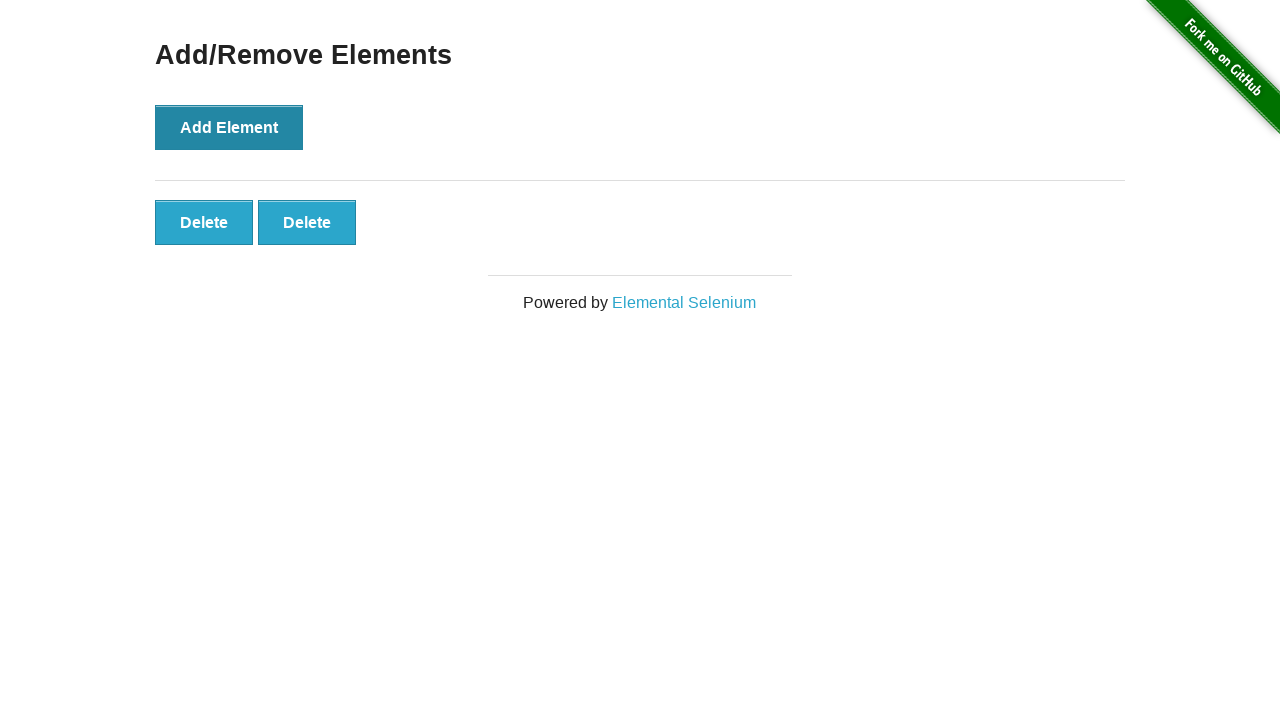

Clicked Delete button (first element) at (204, 222) on text=Delete
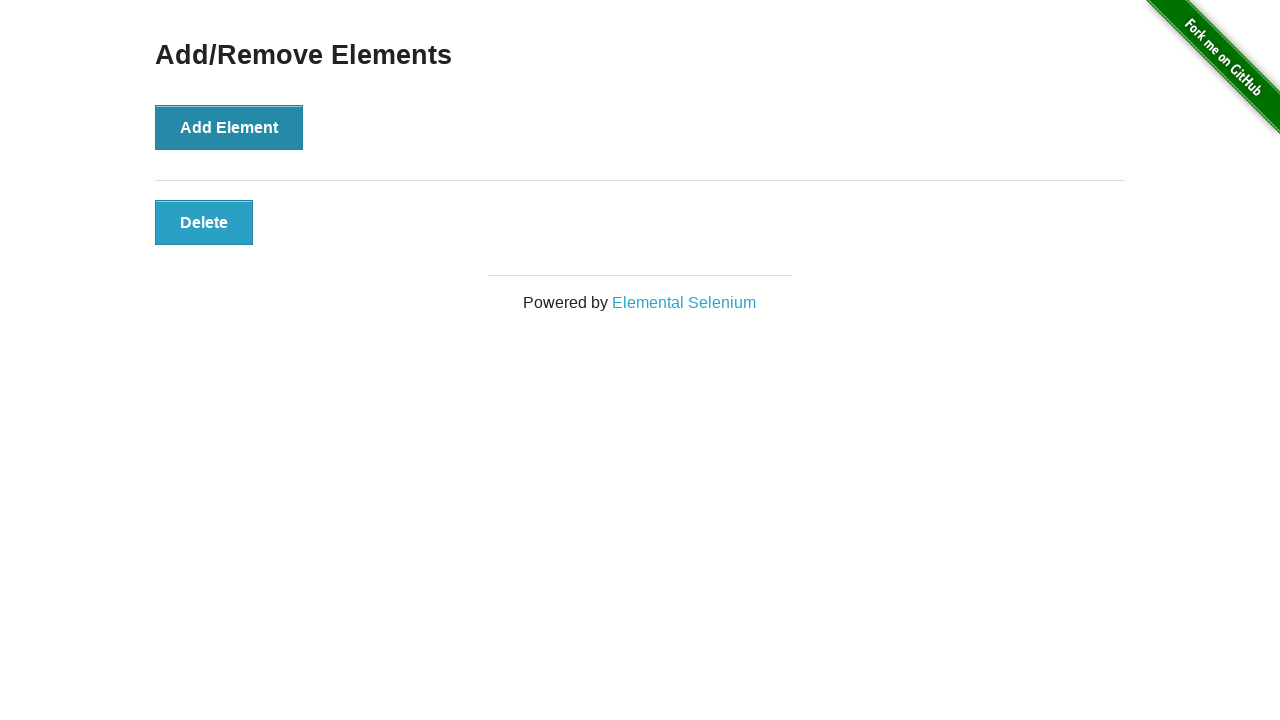

Clicked Delete button (second element) at (204, 222) on text=Delete
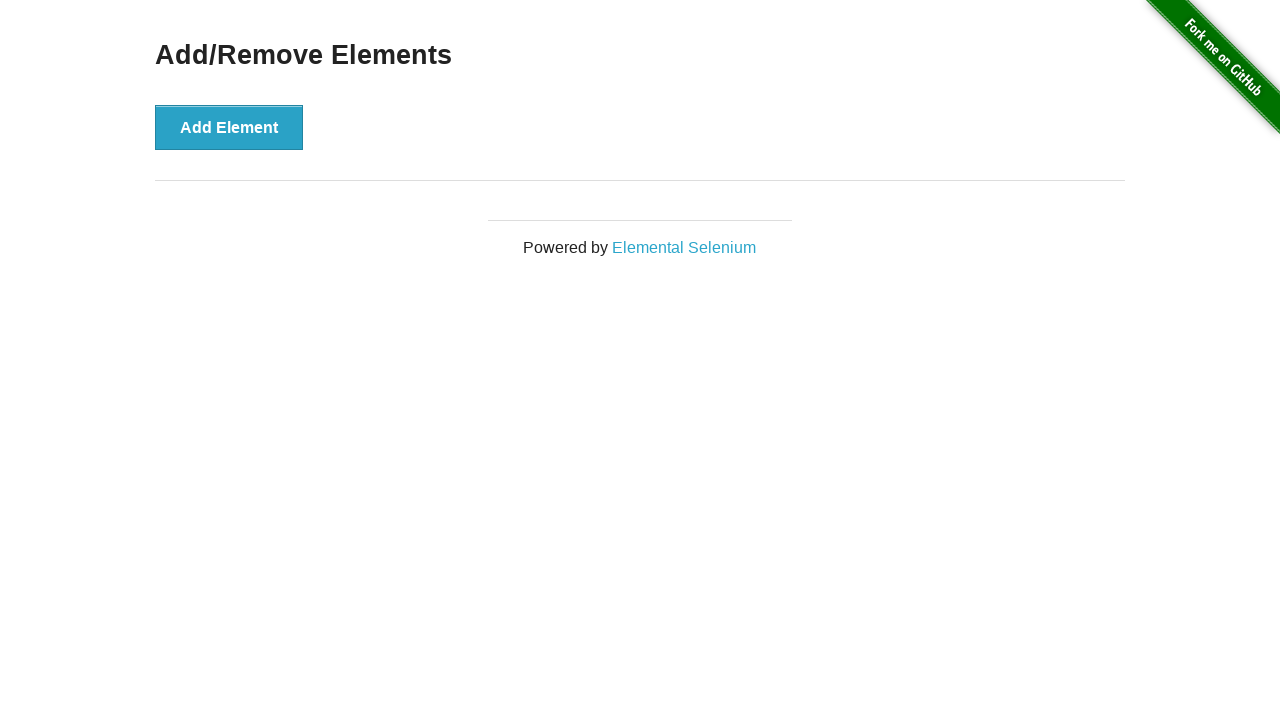

Navigated back to previous page
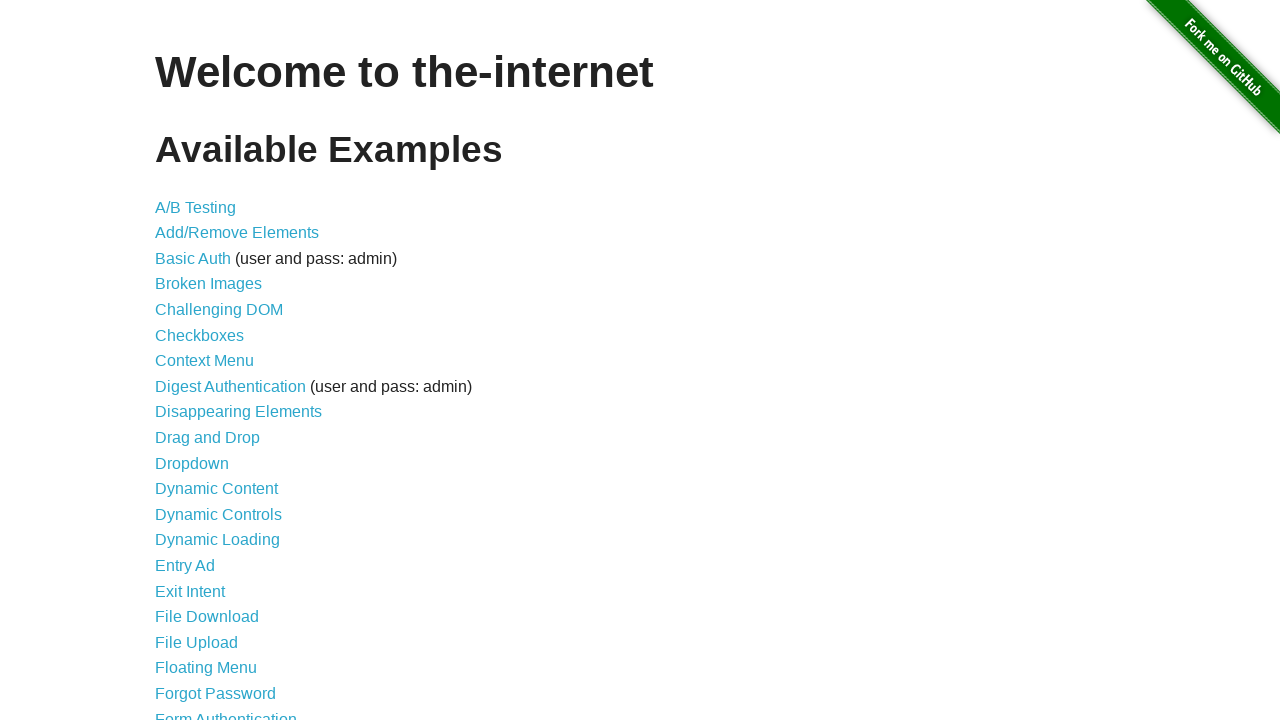

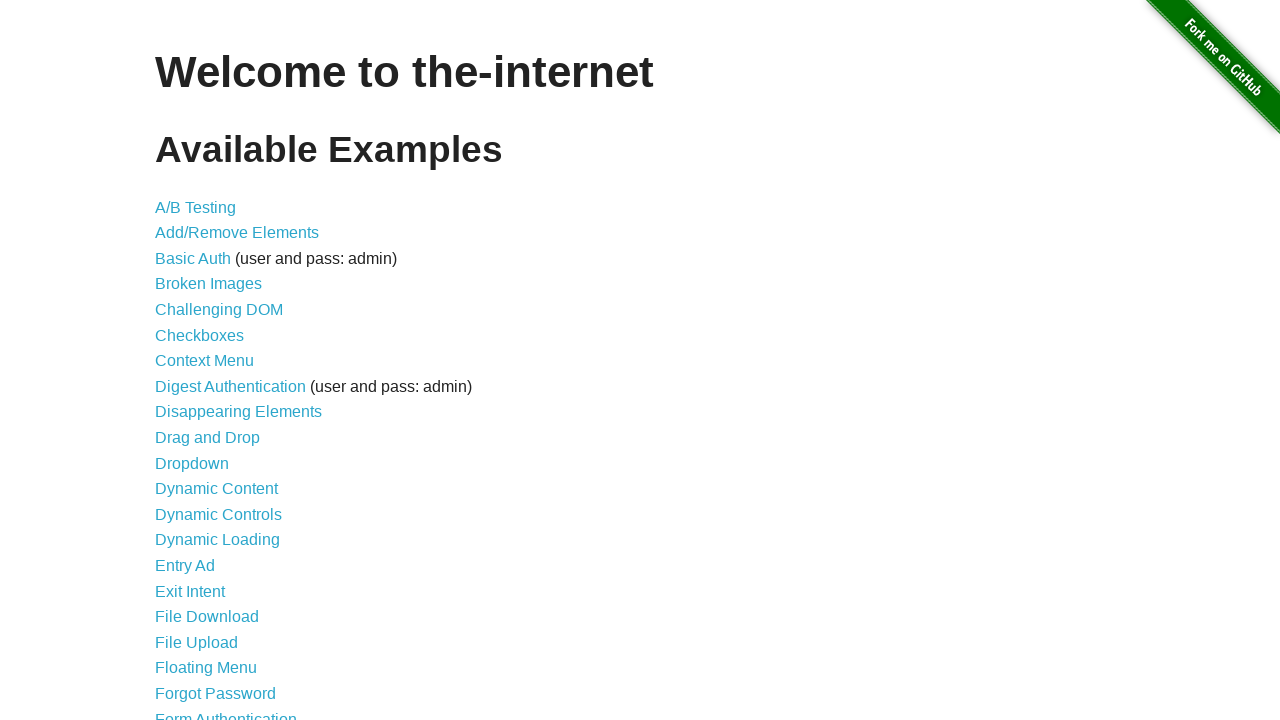